Navigates to Booking.com homepage and clicks on the flights tab/link to access the flight booking section

Starting URL: https://www.booking.com/

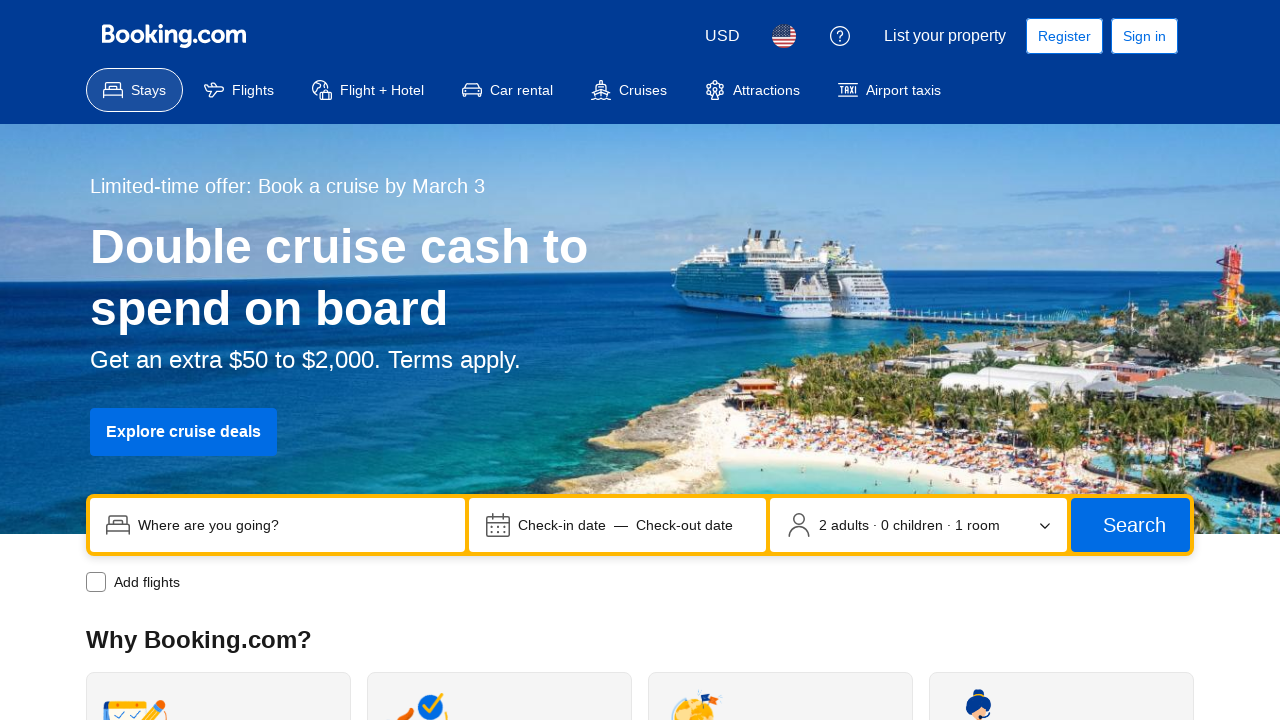

Clicked on the flights tab/link to access flight booking section at (239, 90) on #flights
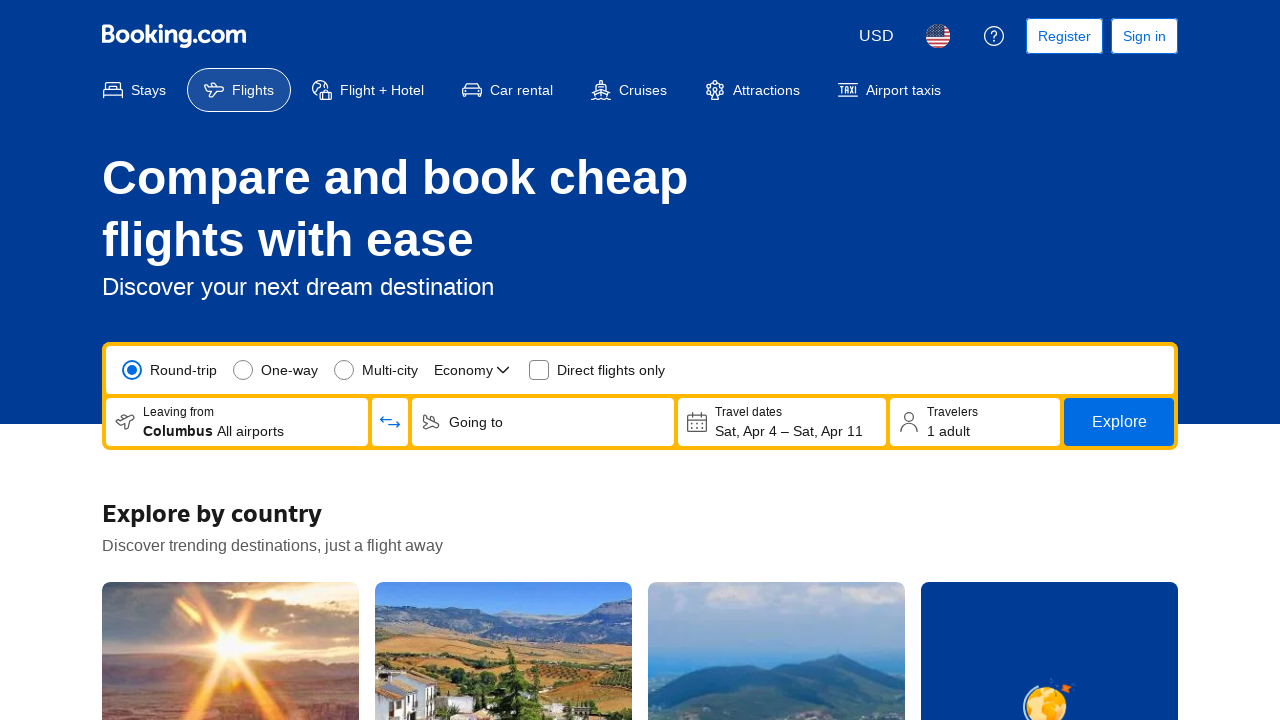

Flights page loaded and network idle state reached
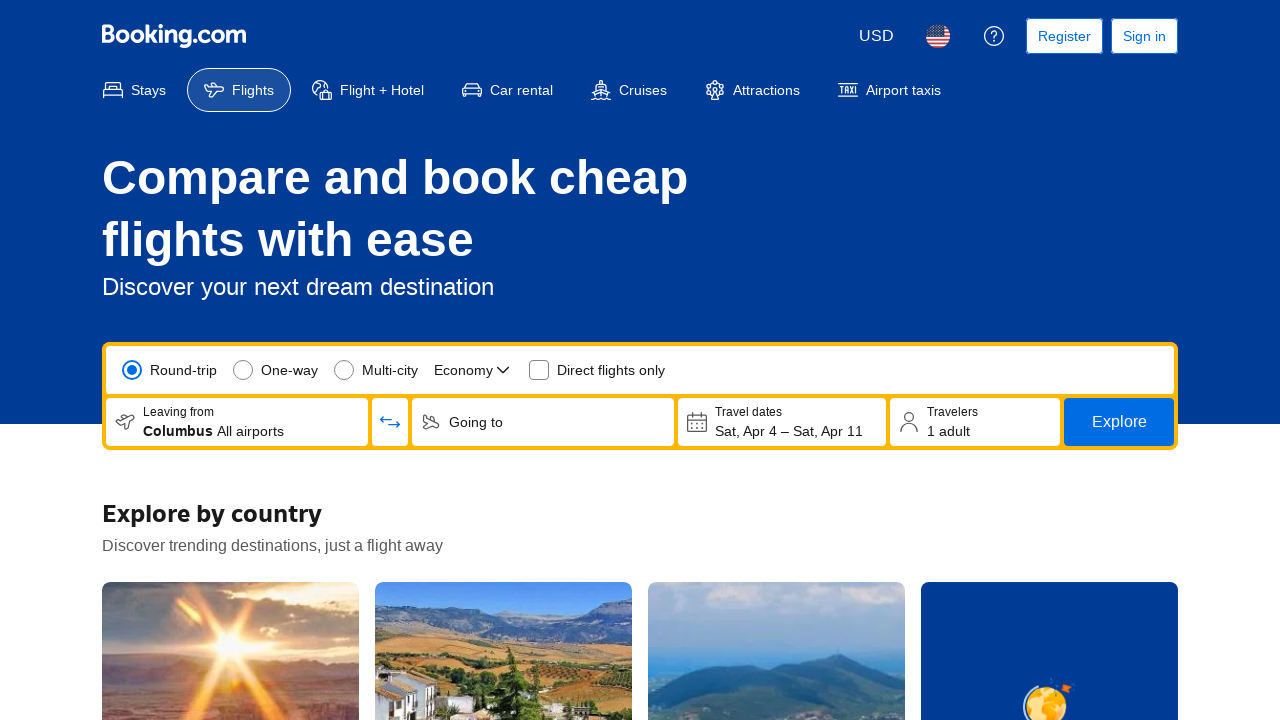

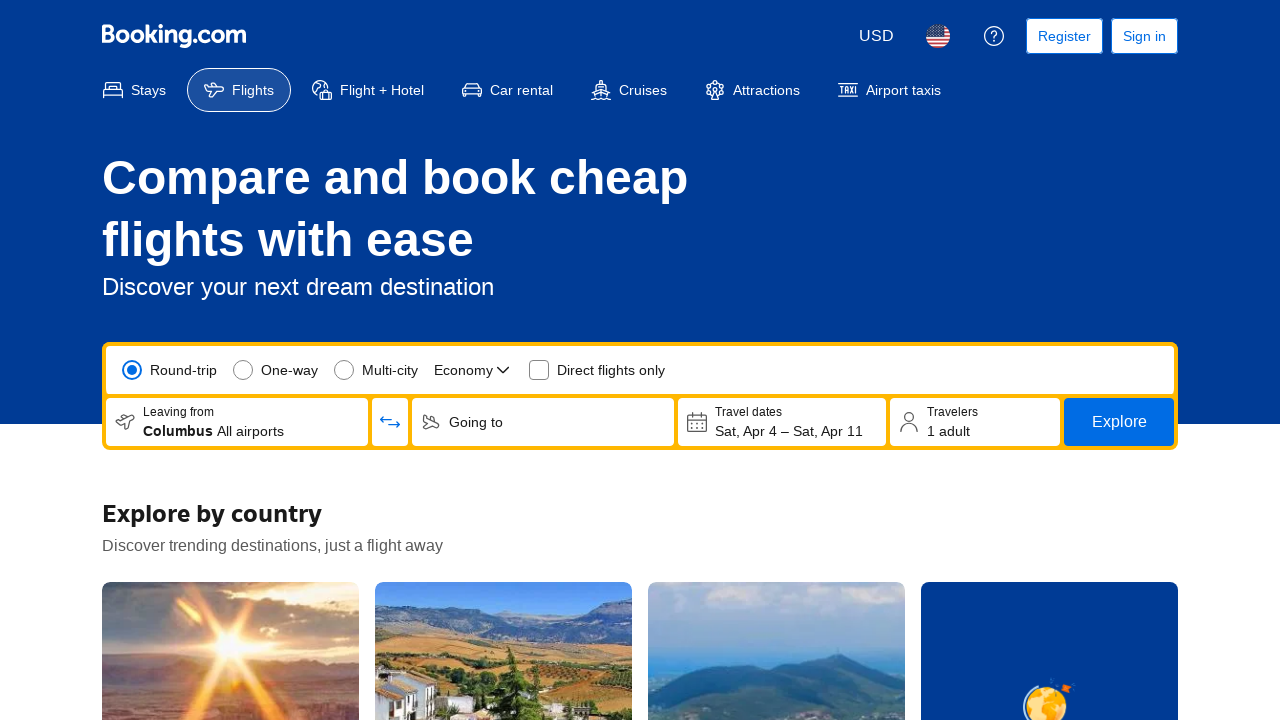